Tests drag-and-drop functionality by dragging an element from source to target location on a demo page

Starting URL: https://qavbox.github.io/demo/dragndrop/

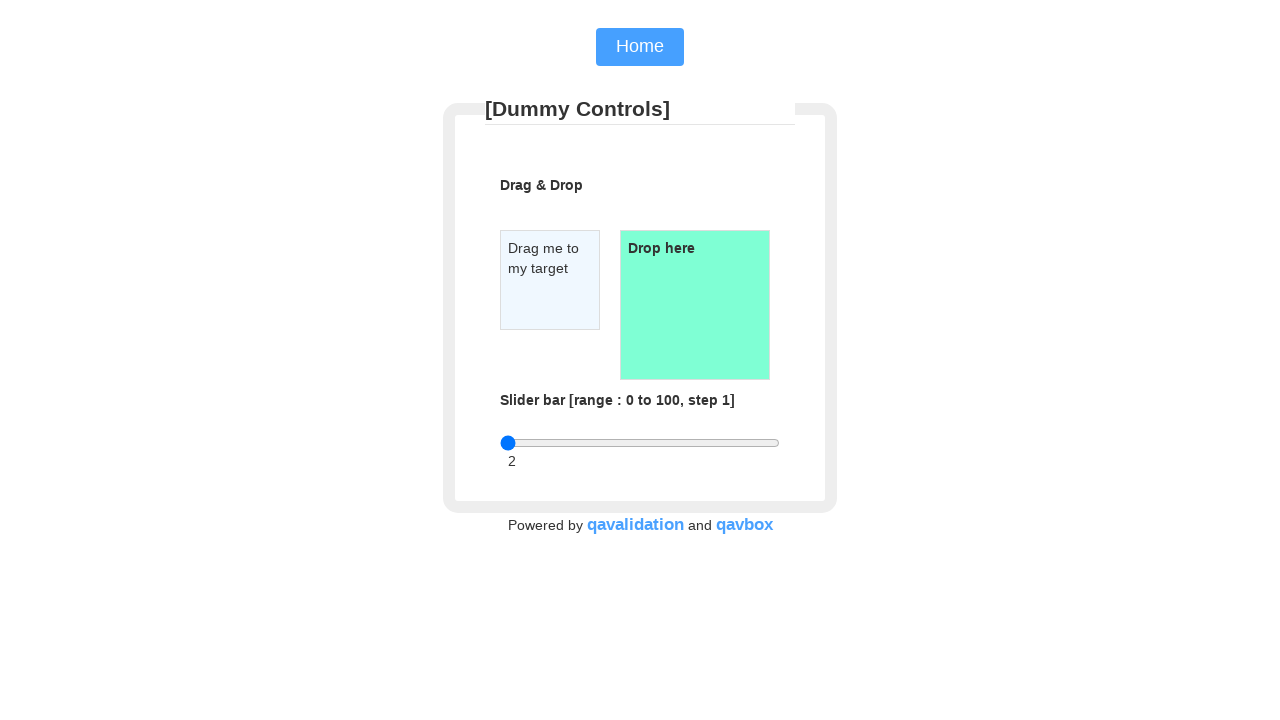

Waited for draggable element to be ready
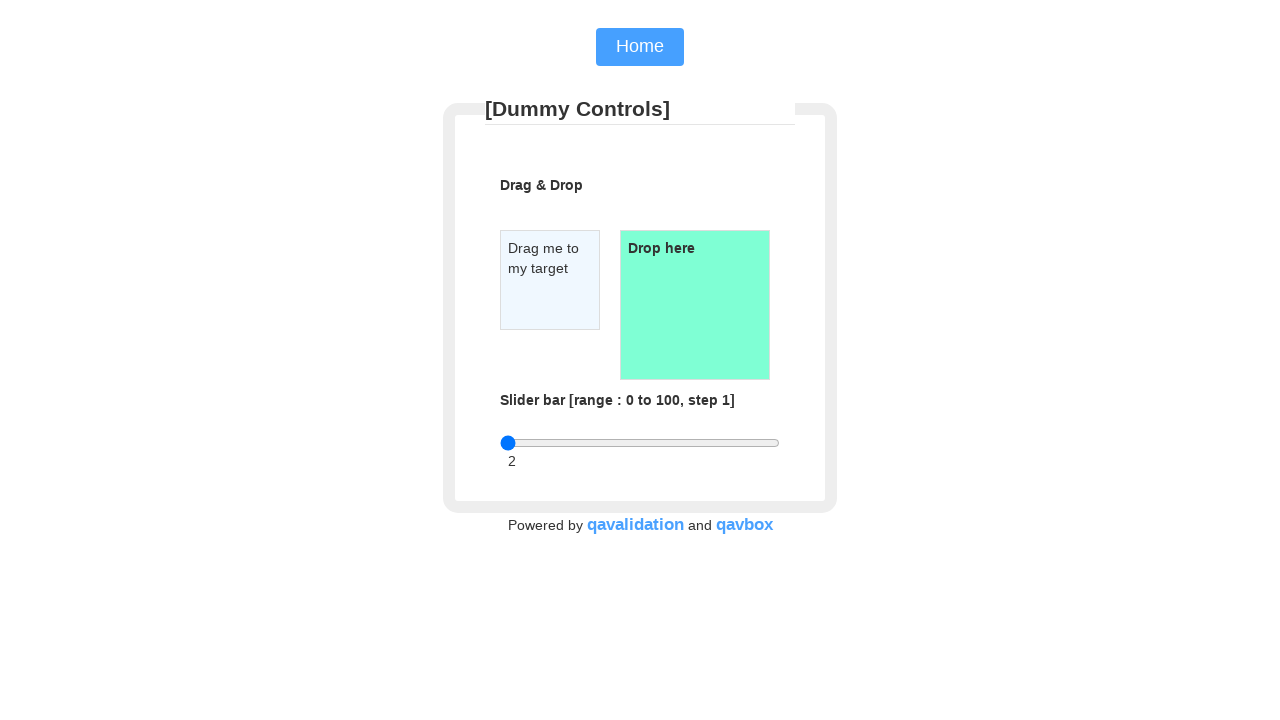

Waited for droppable element to be ready
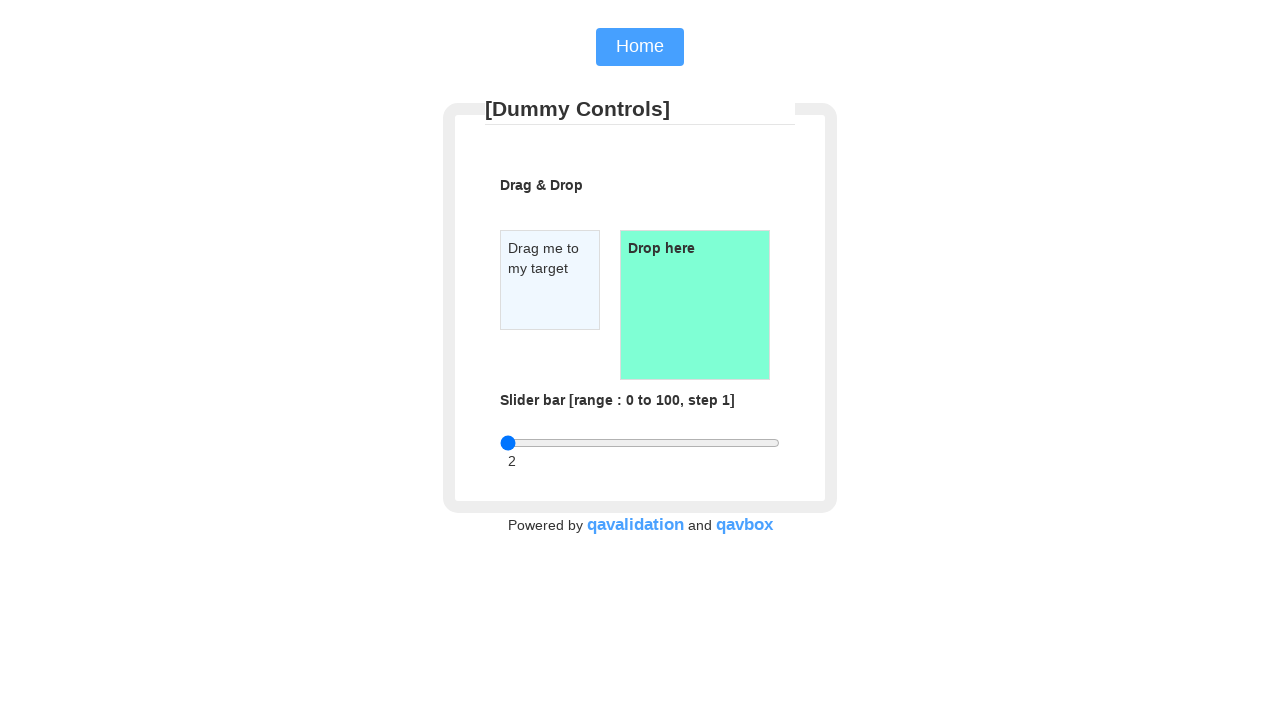

Located draggable source element
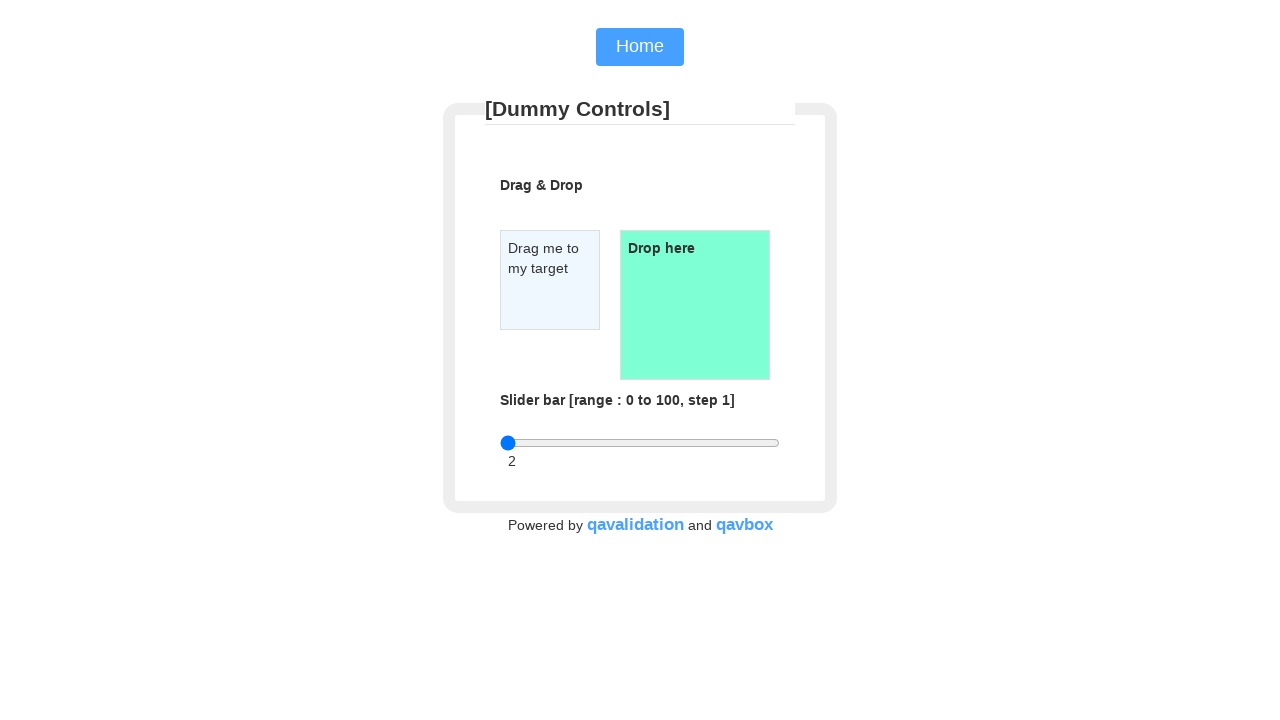

Located droppable target element
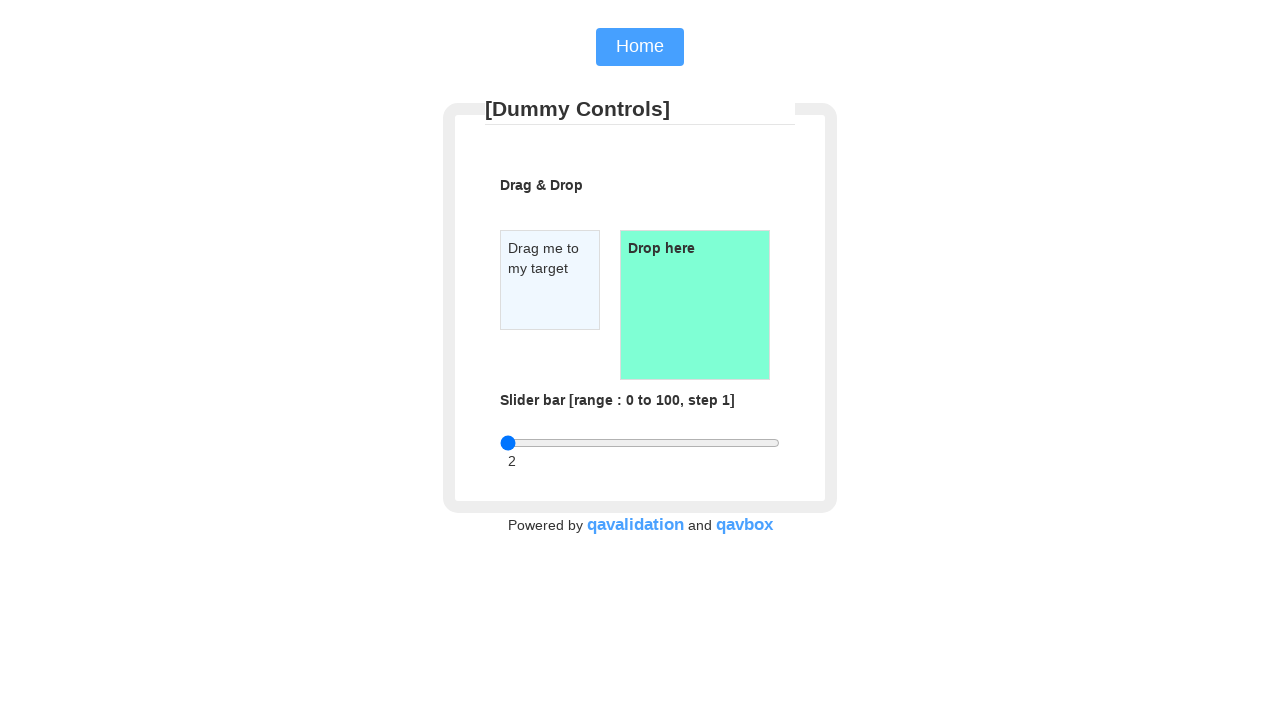

Completed drag-and-drop action from source to target at (695, 305)
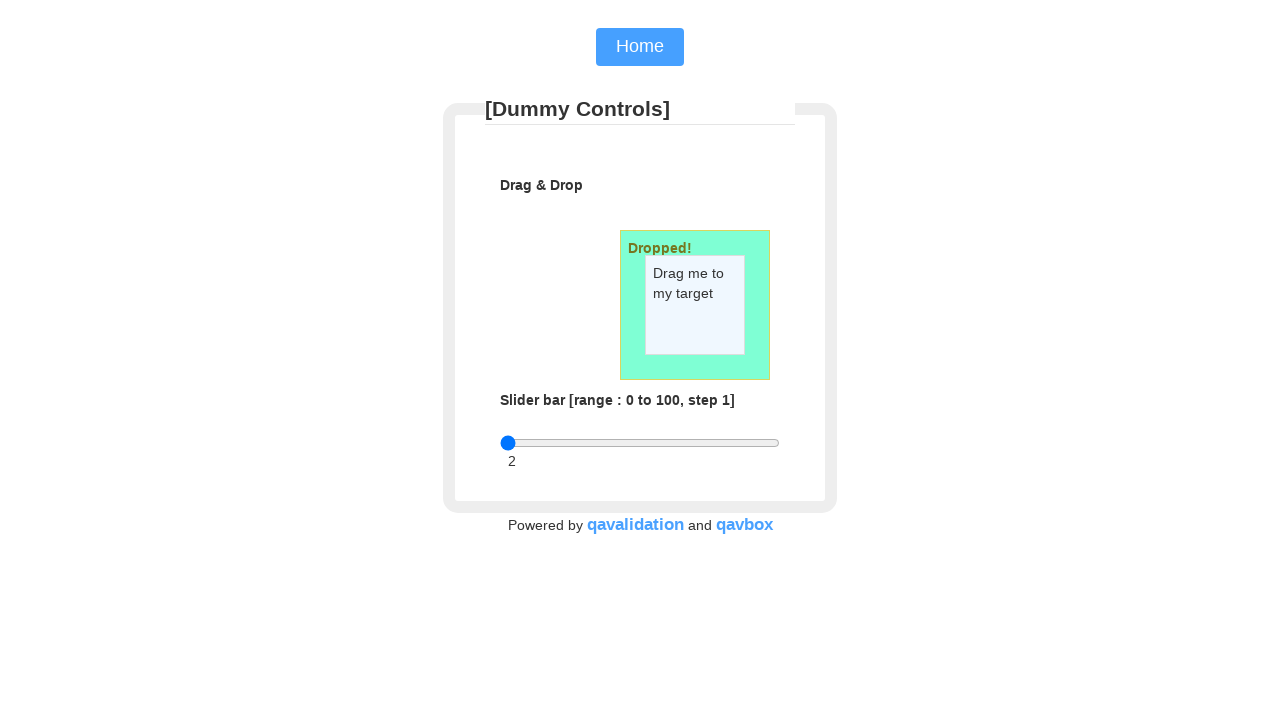

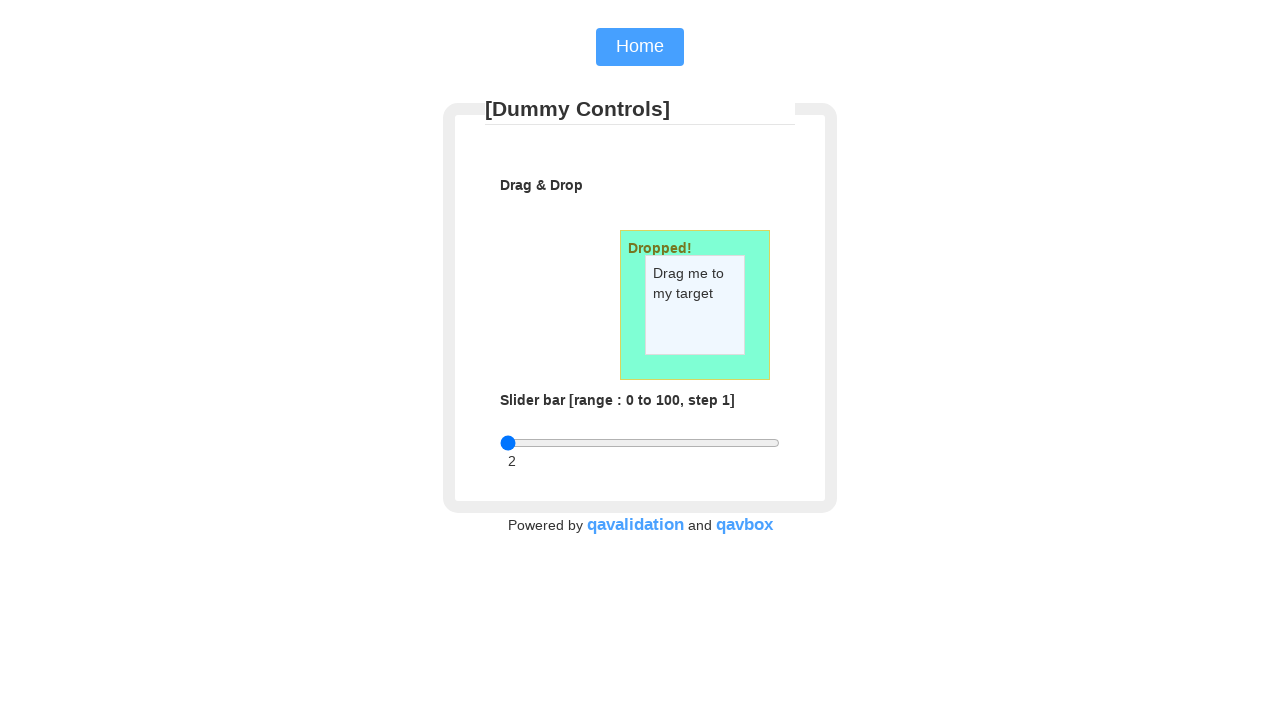